Tests a web form by filling in text input, password, and textarea fields, then submitting the form and verifying the submission was successful.

Starting URL: https://www.selenium.dev/selenium/web/web-form.html

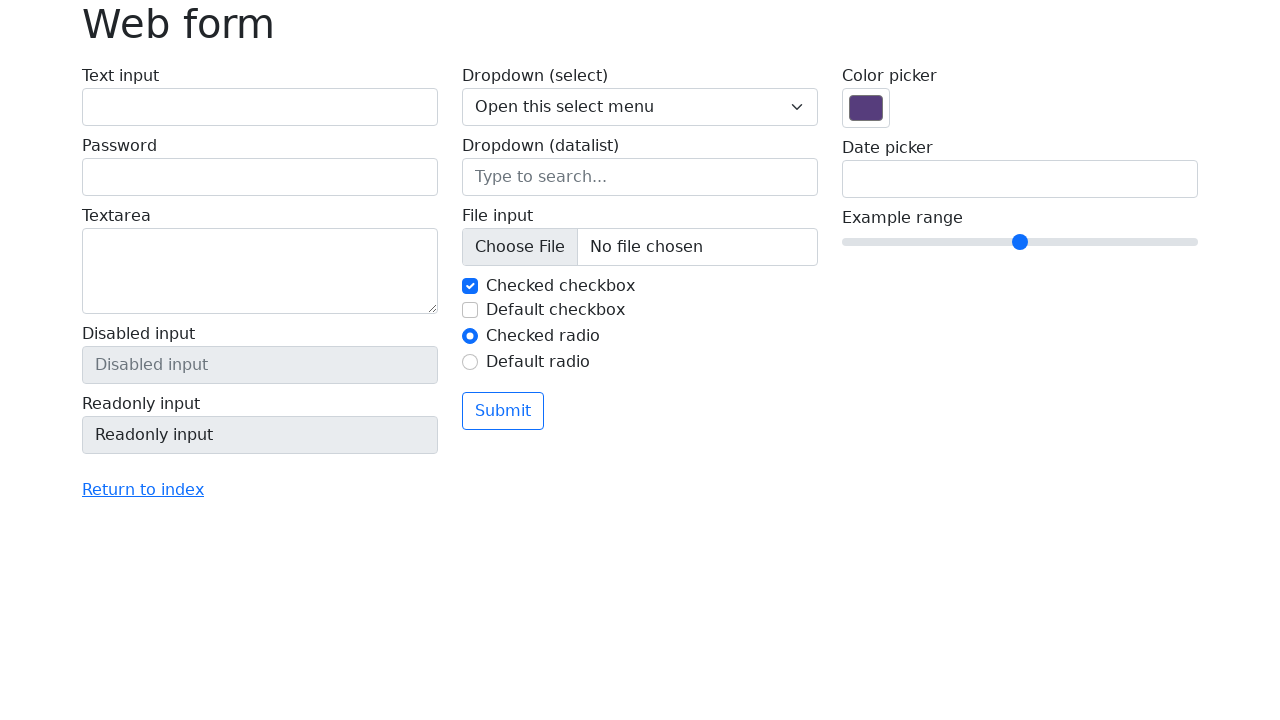

Filled text input field with 'kazuewatanabe' on #my-text-id
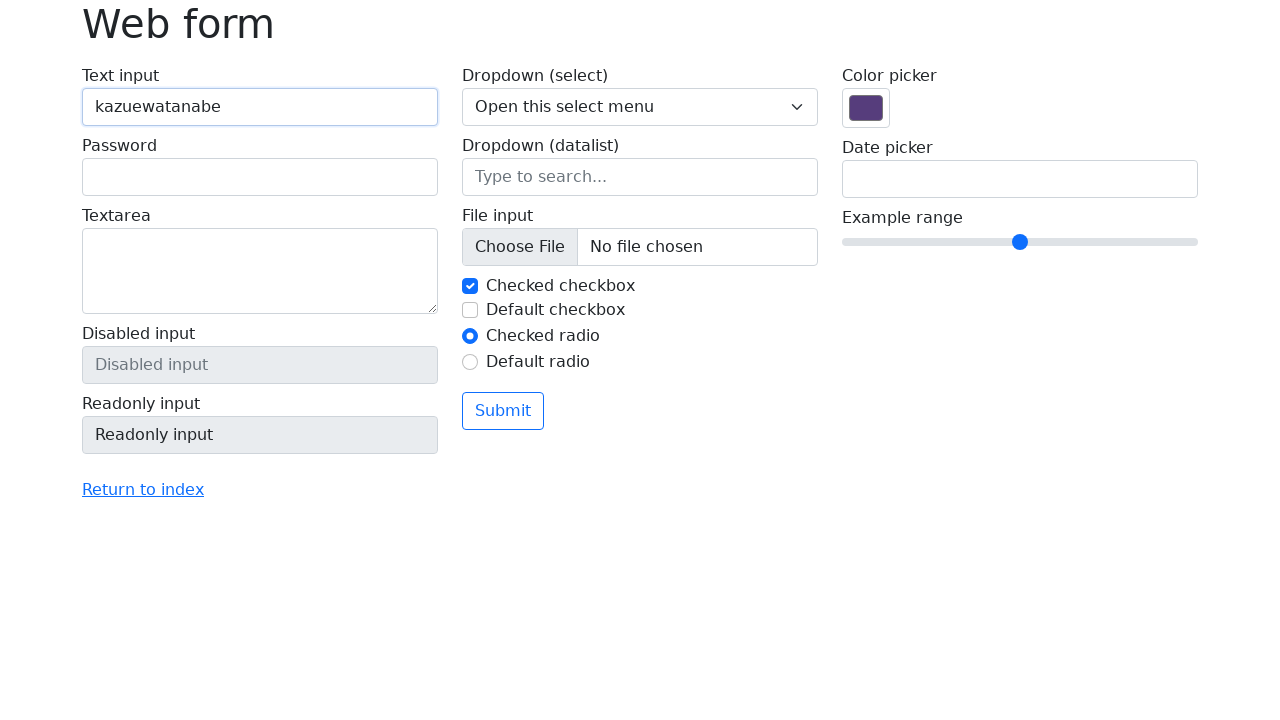

Filled password field with 'mypassword1' on body > main > div > form > div > div:nth-child(1) > label:nth-child(2) > input
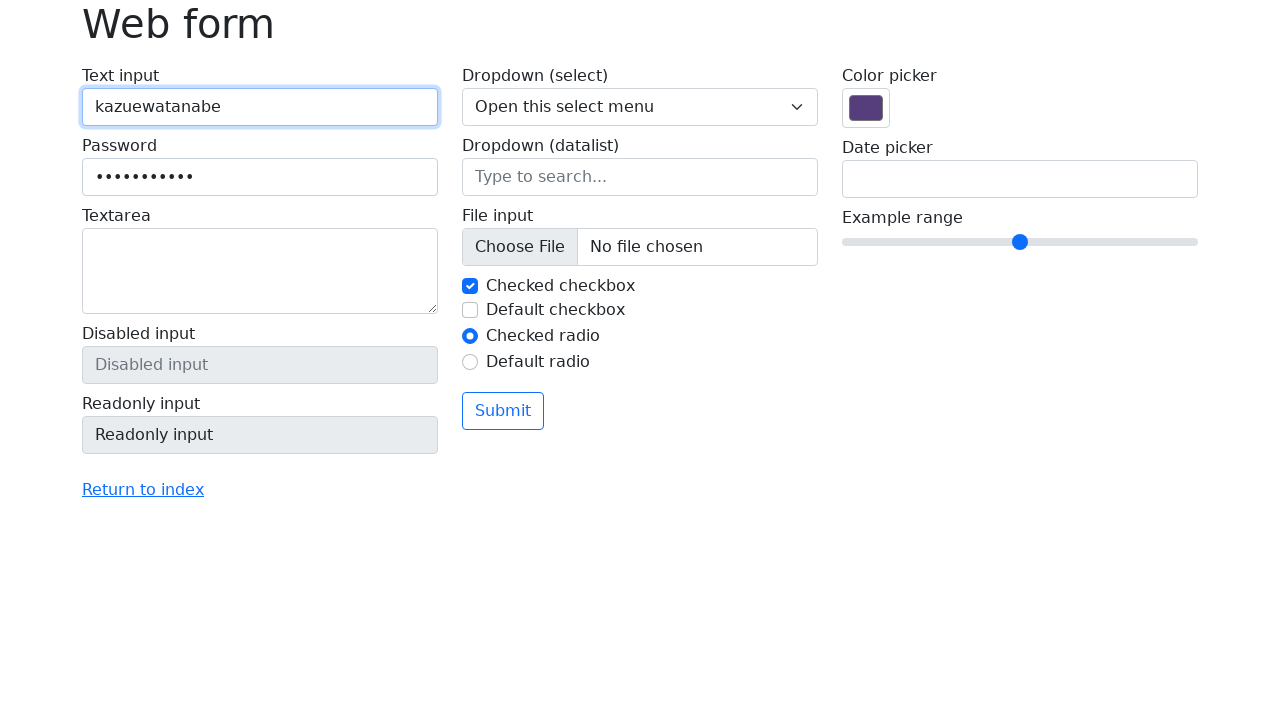

Filled textarea field with 'hello' on body > main > div > form > div > div:nth-child(1) > label:nth-child(3) > textare
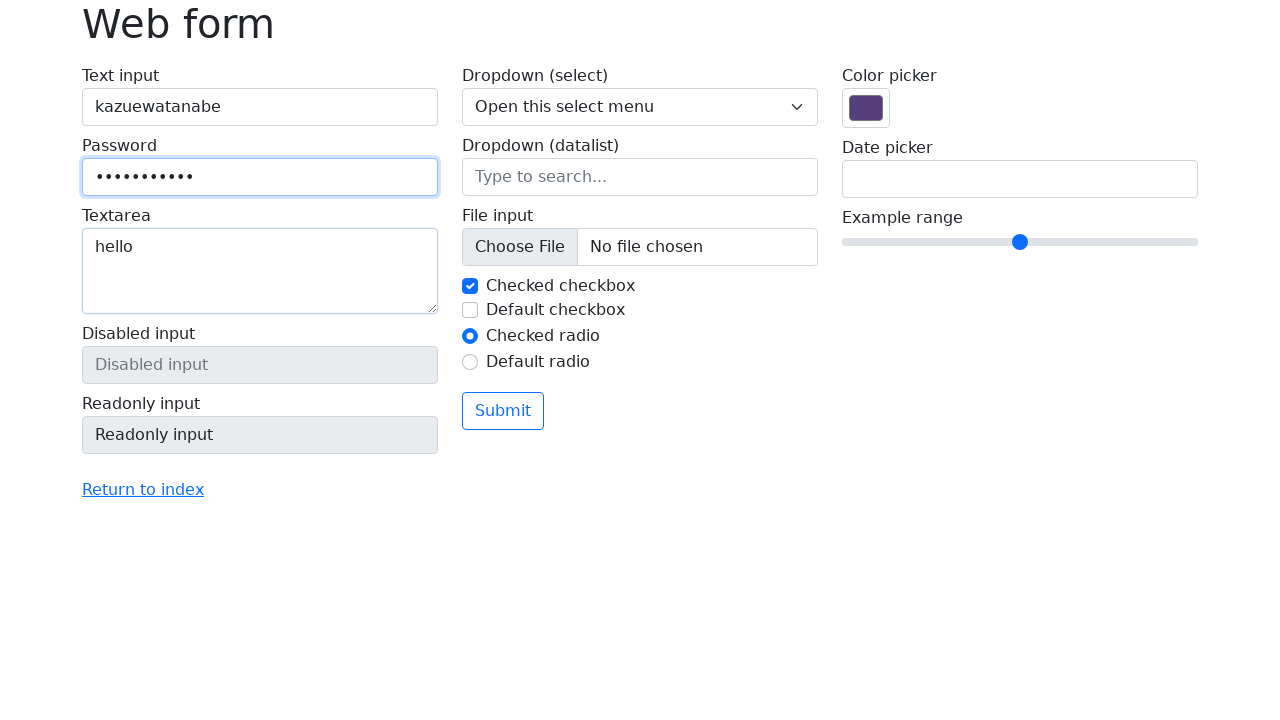

Clicked submit button to submit the form at (503, 411) on body > main > div > form > div > div:nth-child(2) > button
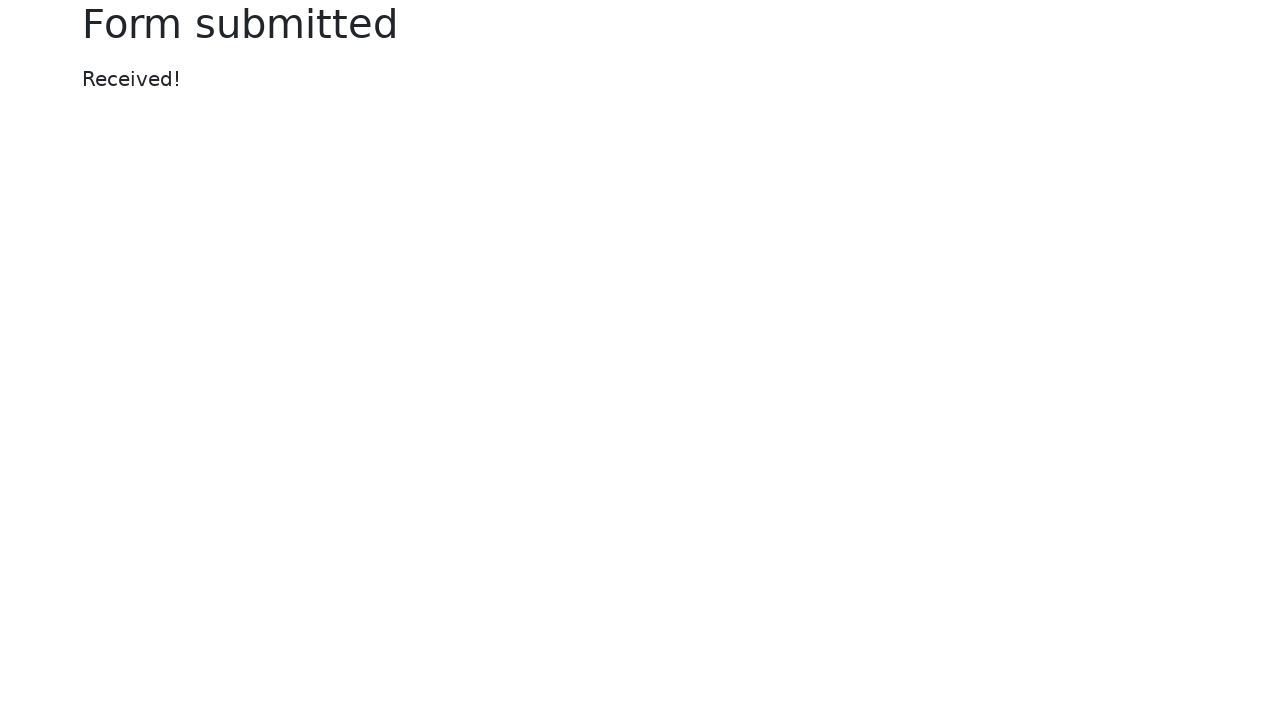

Form submission completed and success message loaded
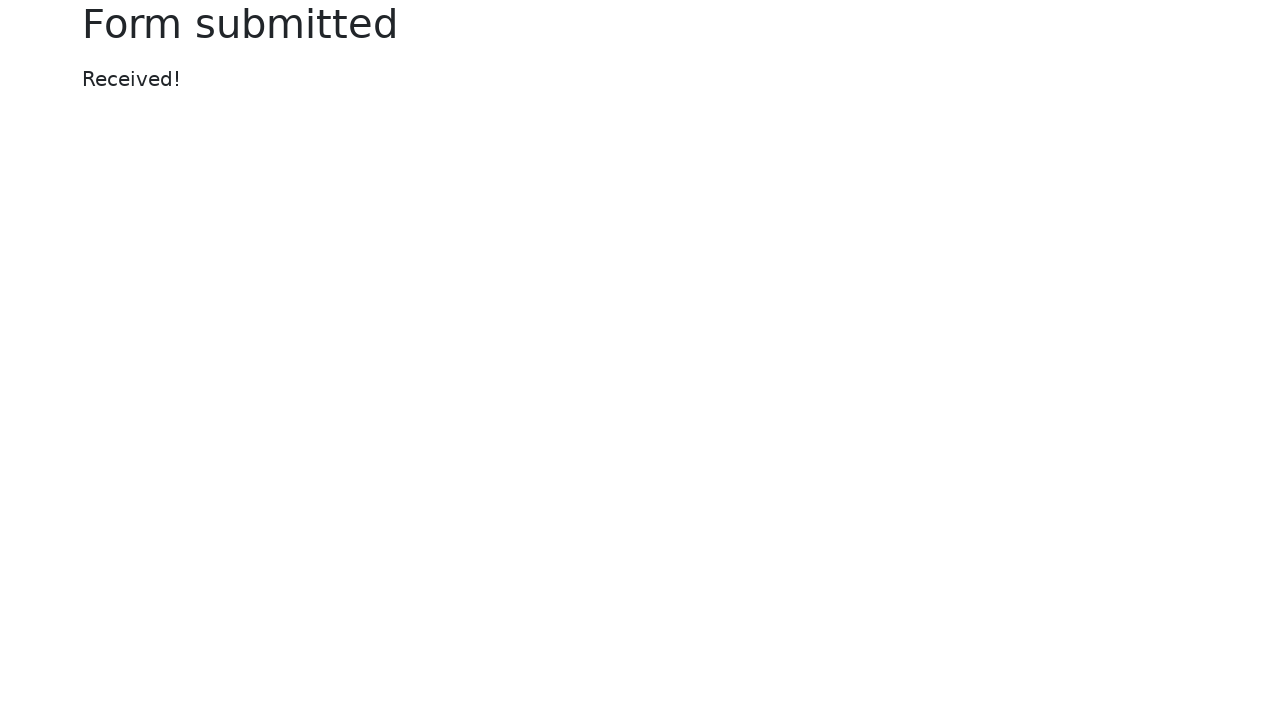

Verified that 'form submitted' message is present in heading
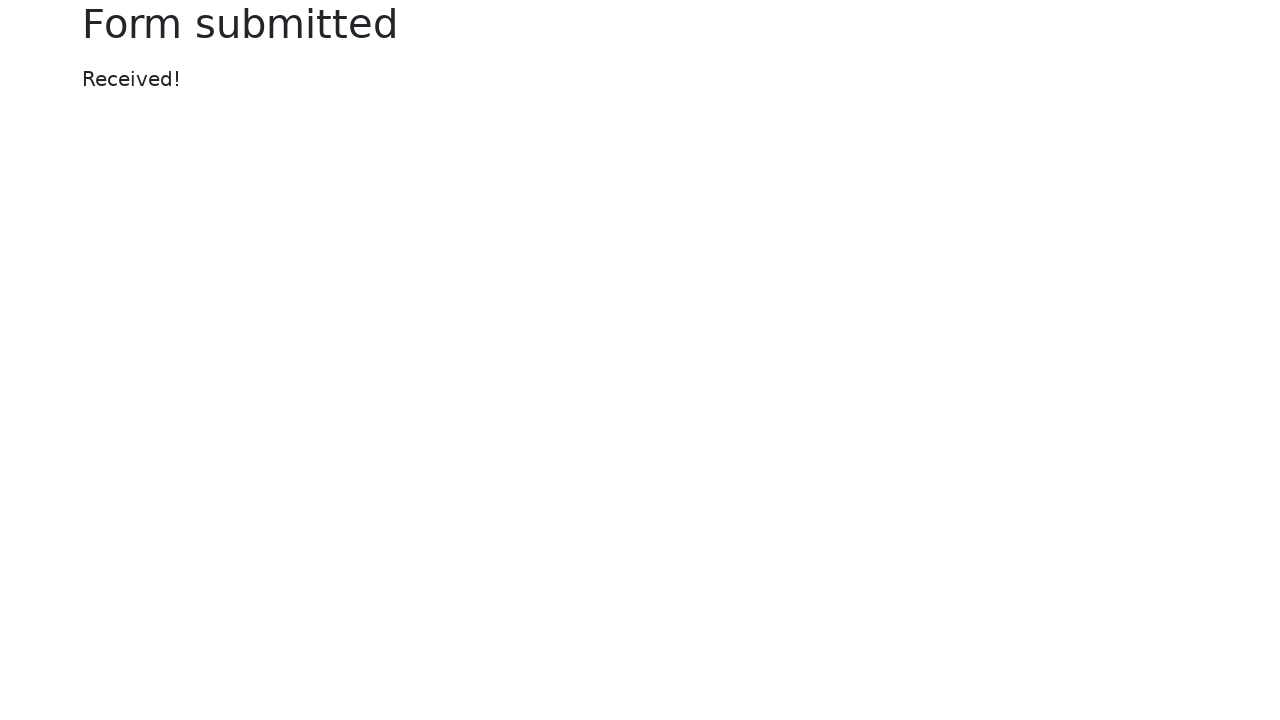

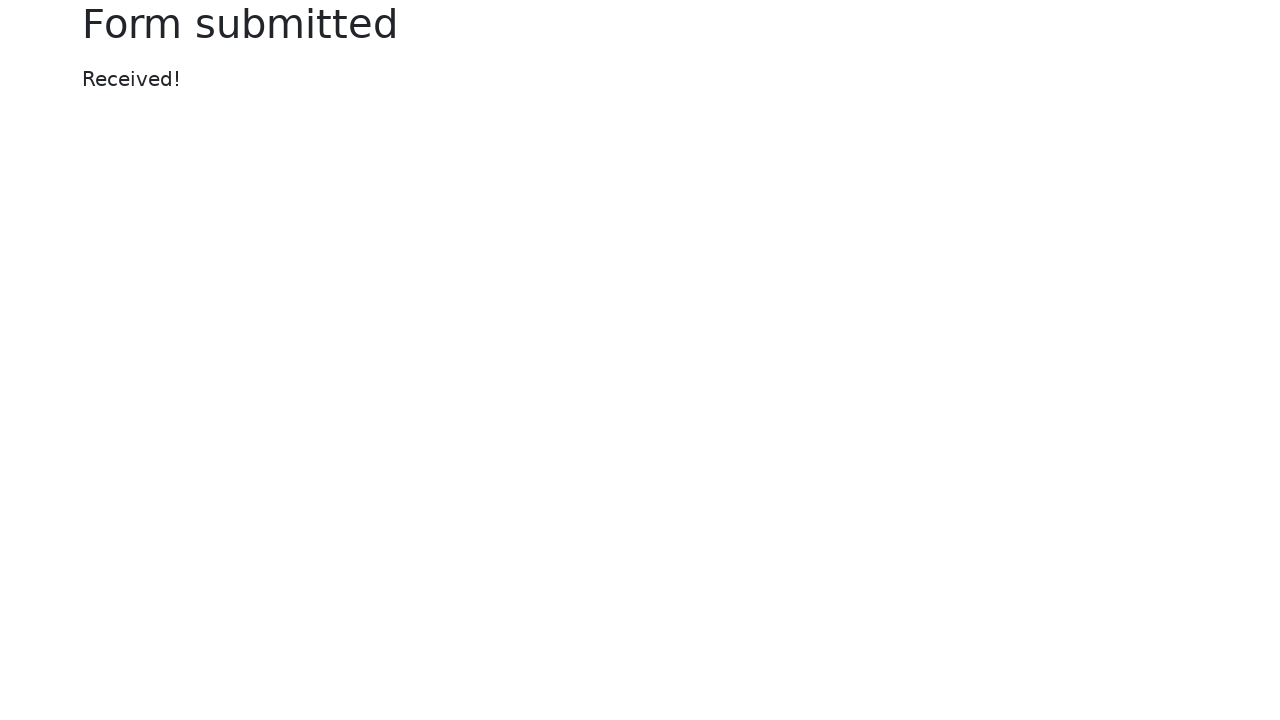